Tests infinite scroll functionality on a Steam game reviews page by scrolling down to load additional content until no more content loads.

Starting URL: https://steamcommunity.com/app/883710/positivereviews/?browsefilter=toprated&snr=1_5_100010_

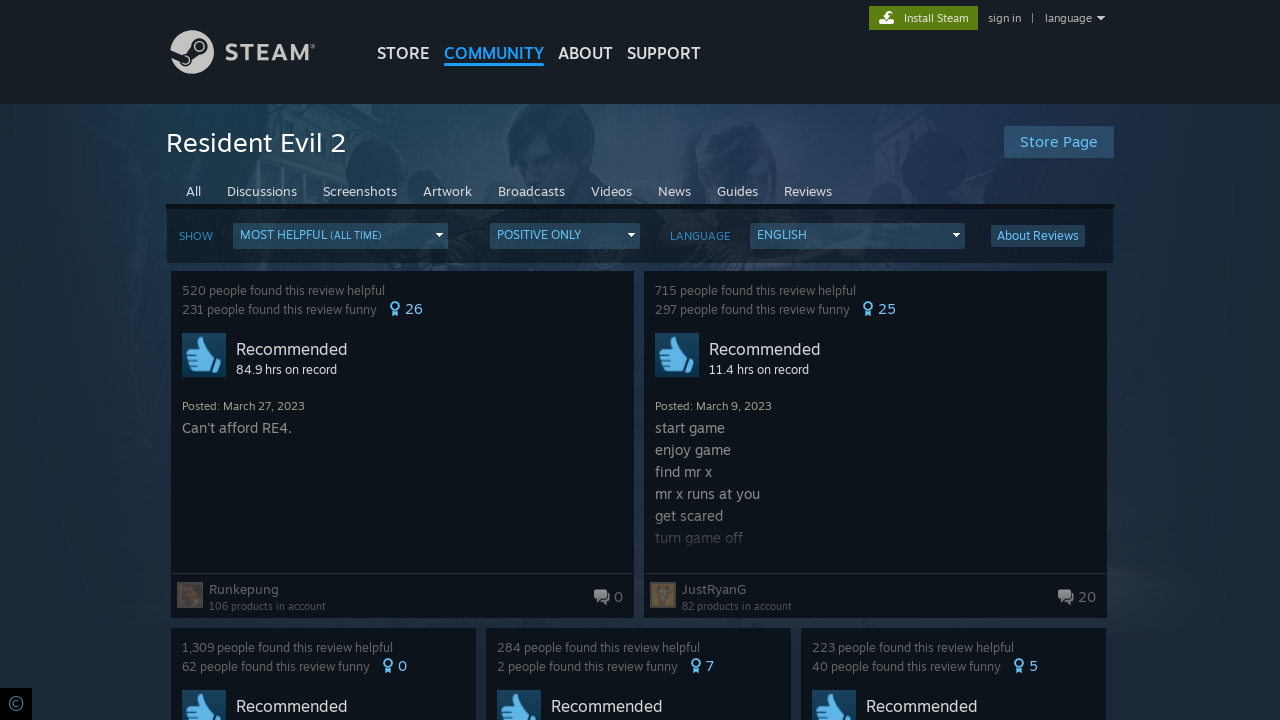

Waited for initial review content to load
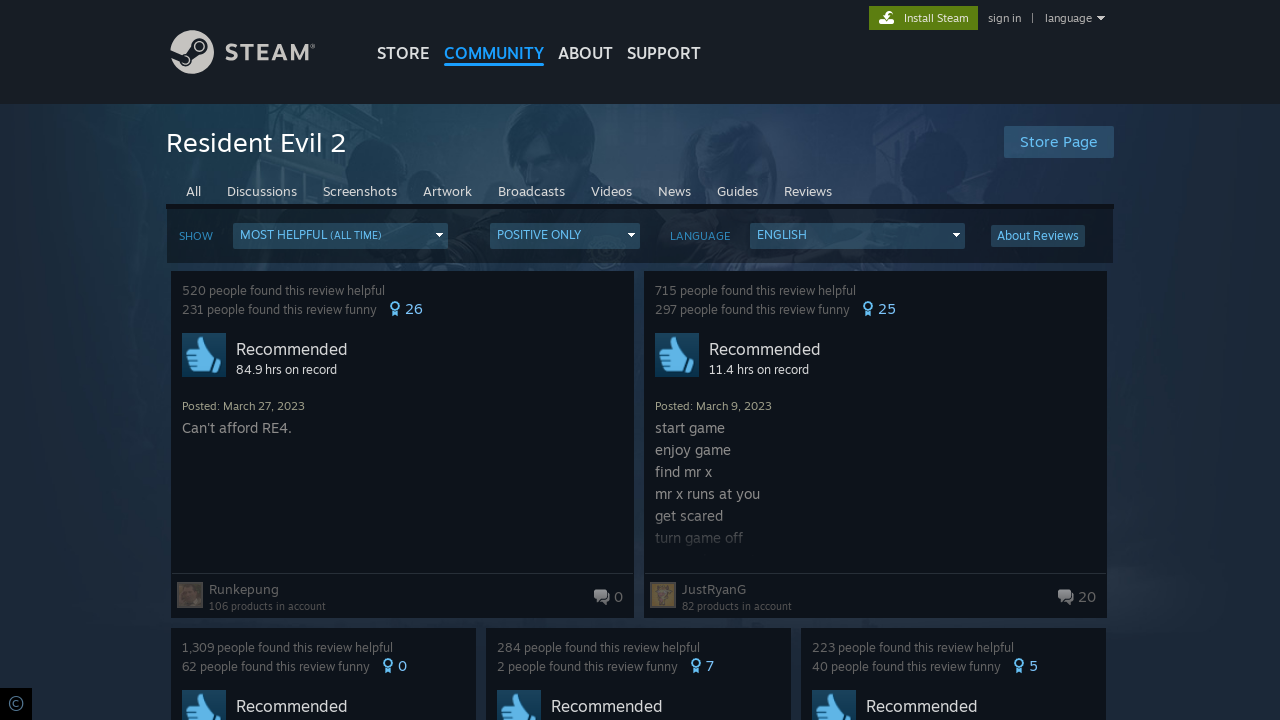

Retrieved current scroll height: 2996px
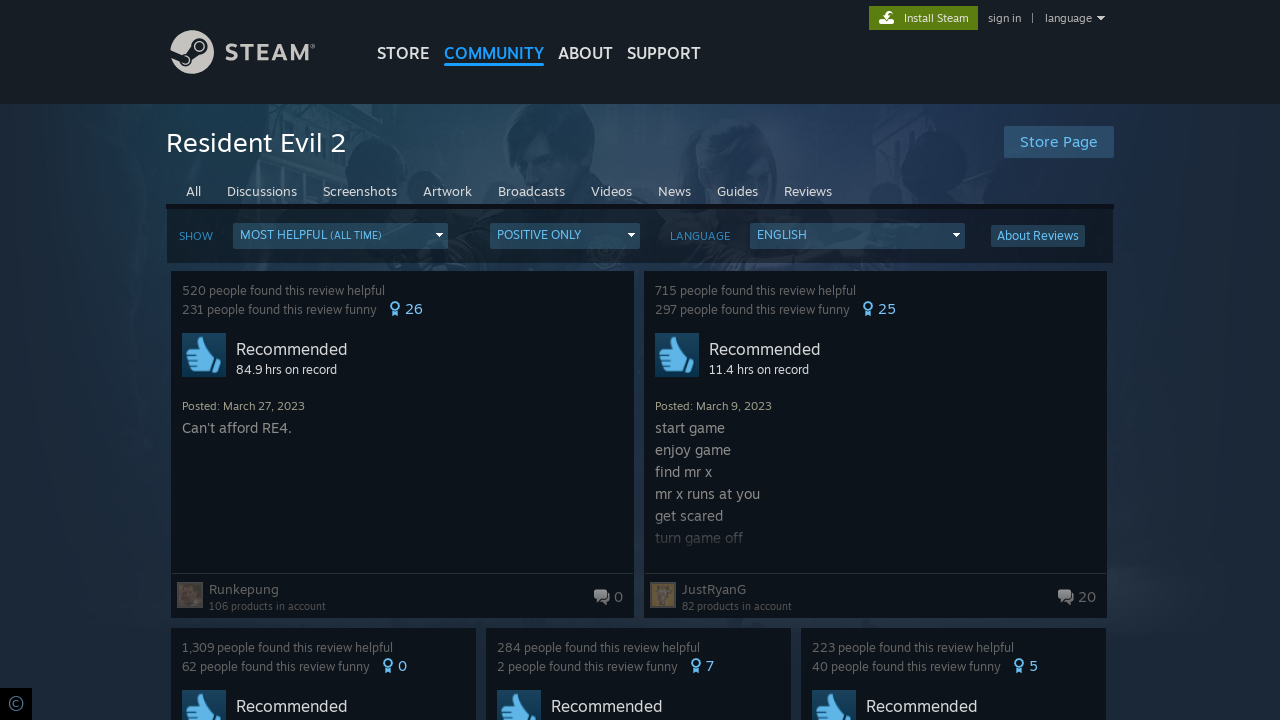

Scrolled to bottom of page
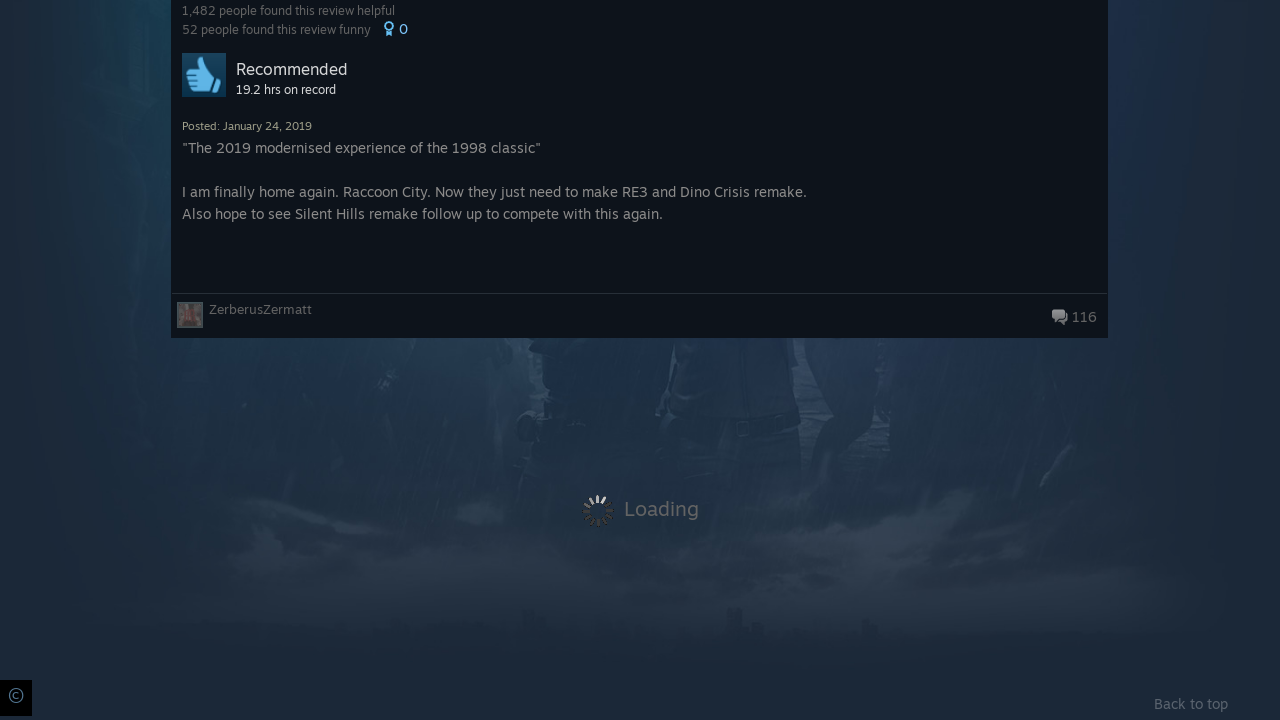

Waited 3 seconds for new content to load
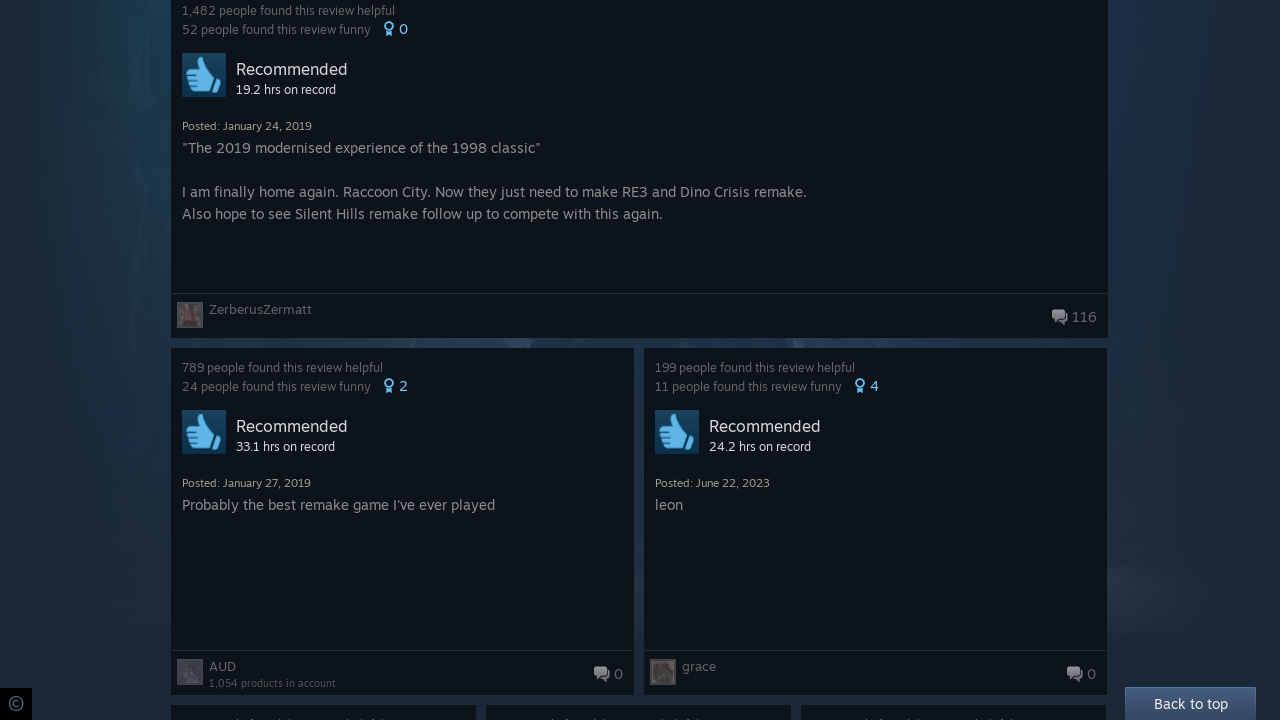

Retrieved new scroll height: 5151px
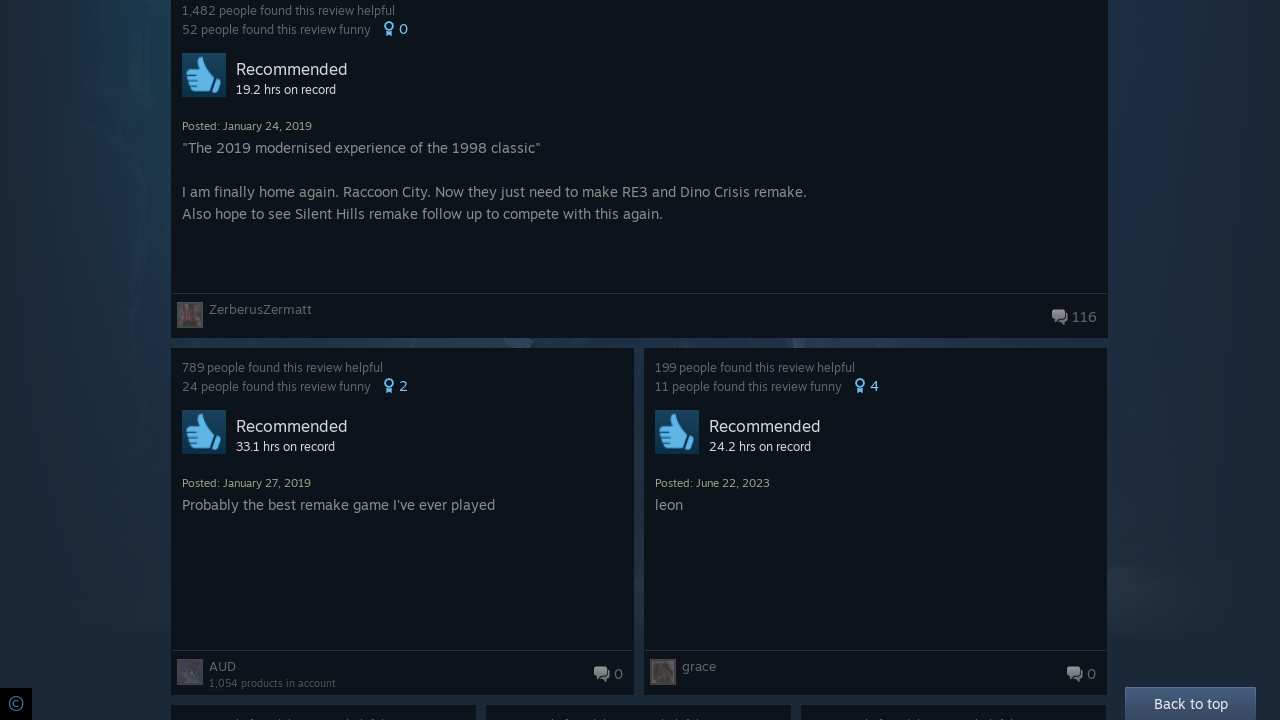

Retrieved current scroll height: 5151px
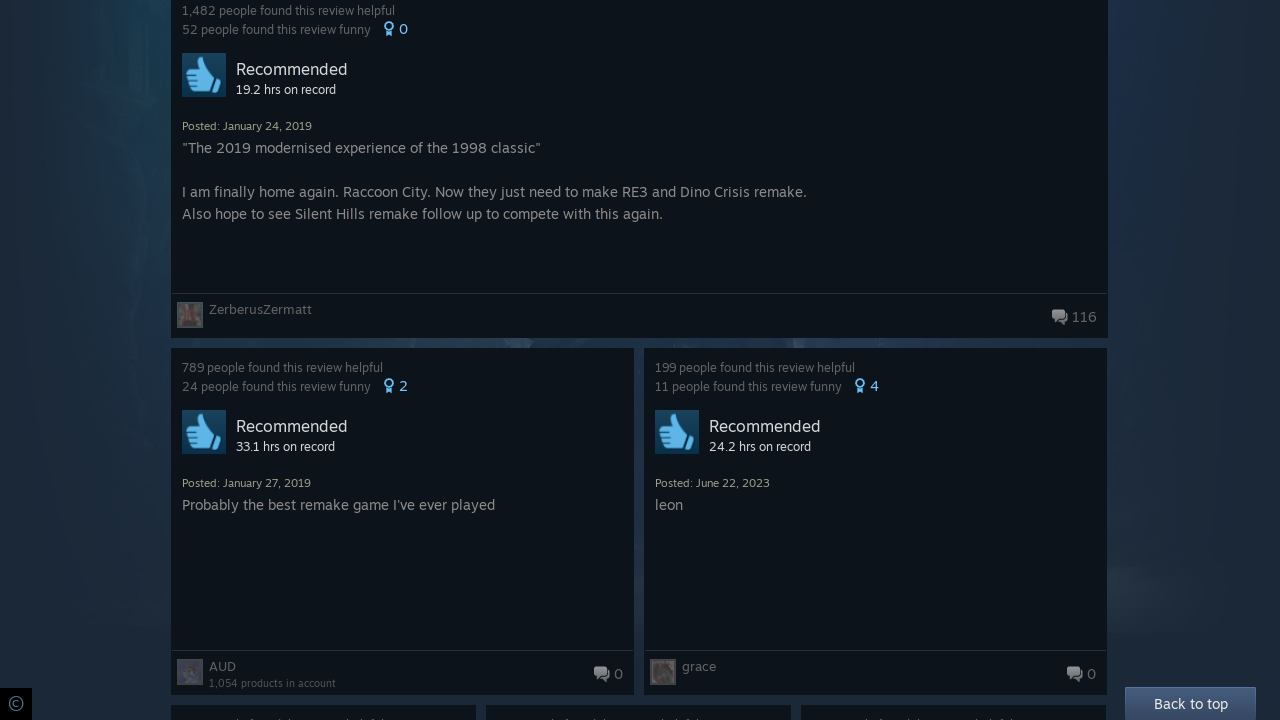

Scrolled to bottom of page
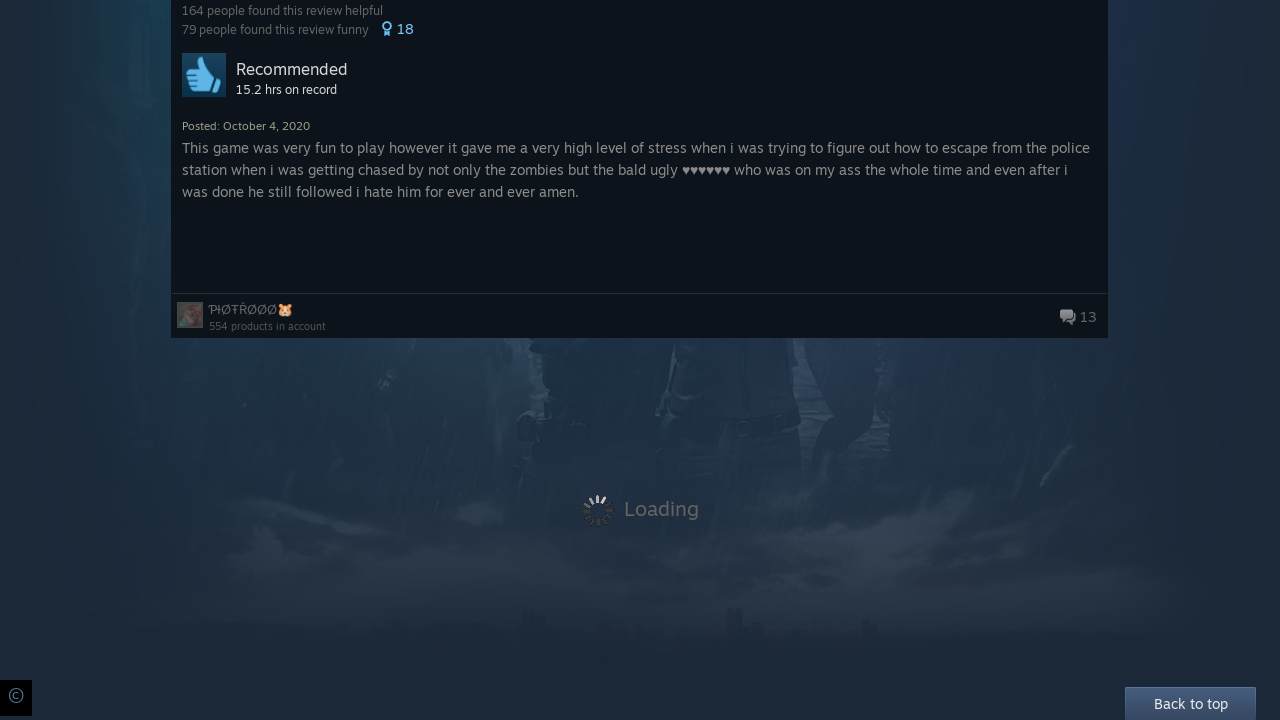

Waited 3 seconds for new content to load
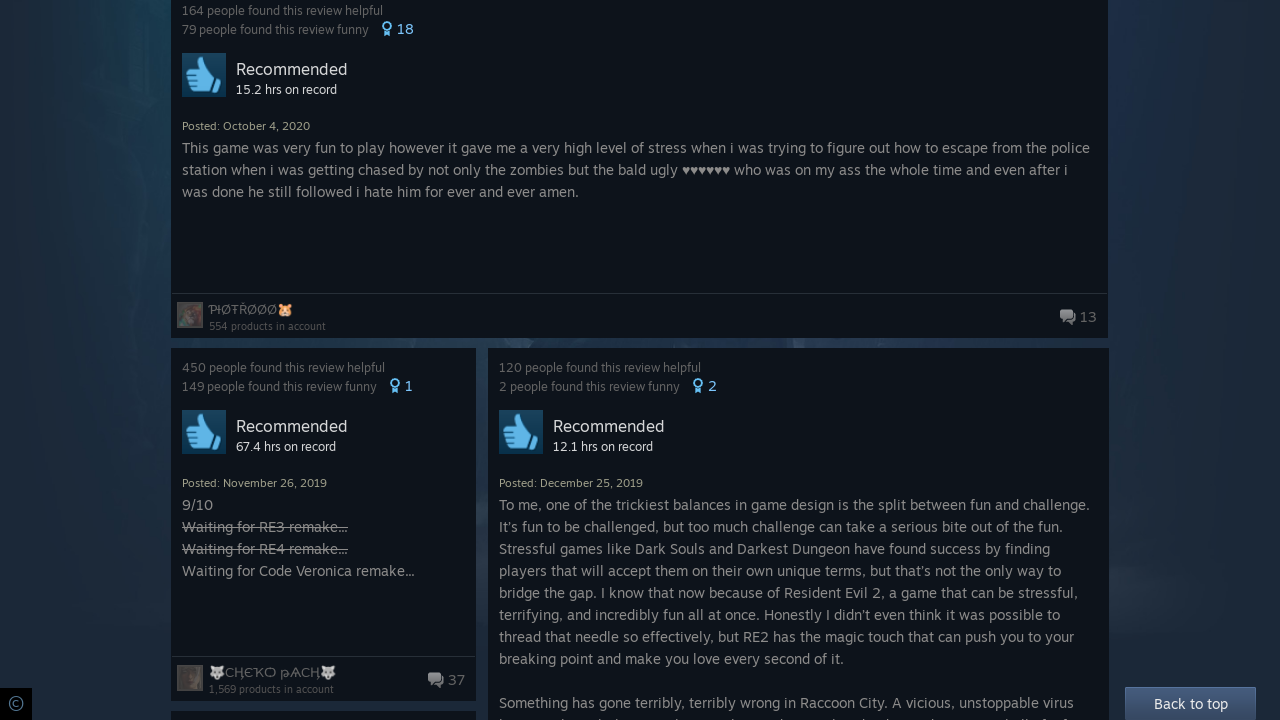

Retrieved new scroll height: 7874px
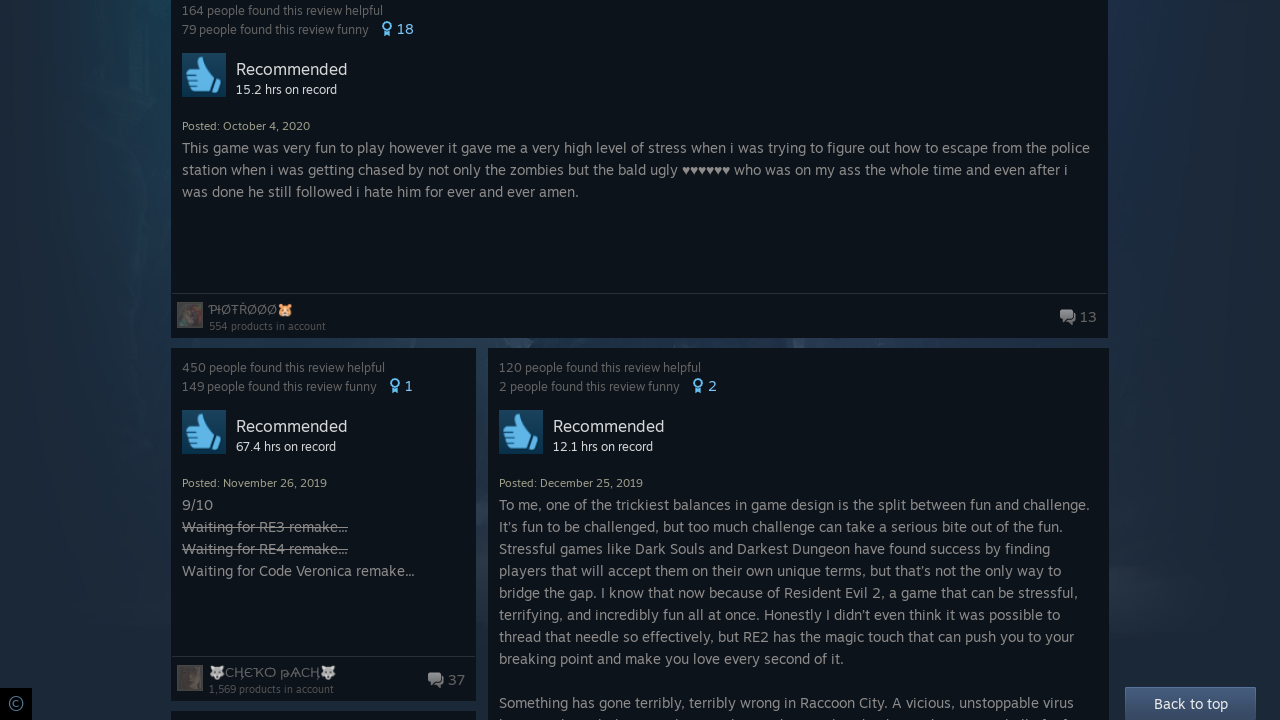

Retrieved current scroll height: 7874px
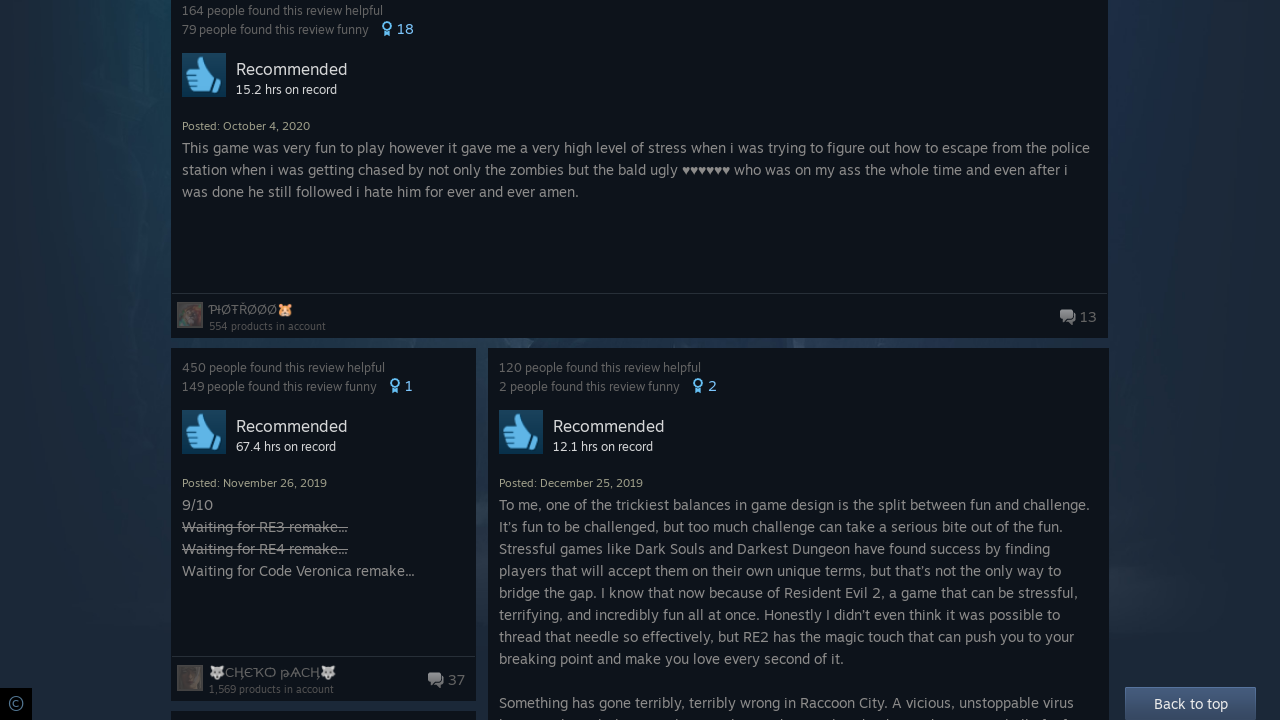

Scrolled to bottom of page
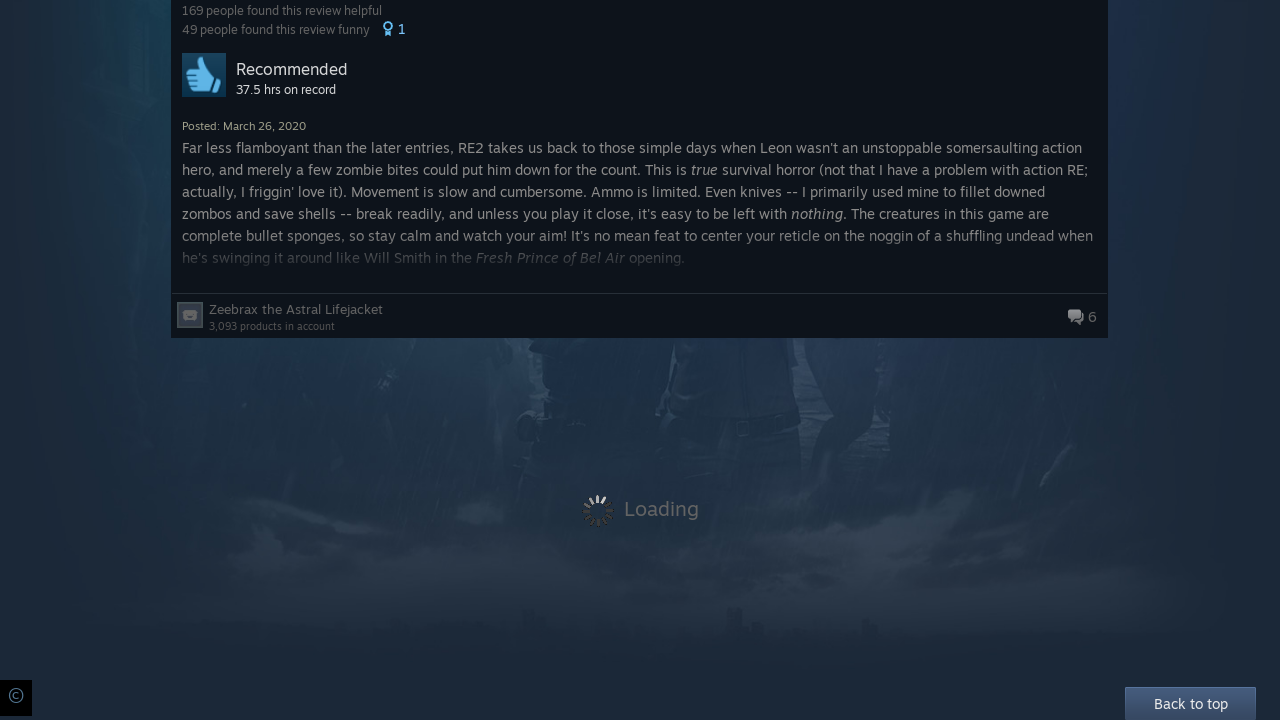

Waited 3 seconds for new content to load
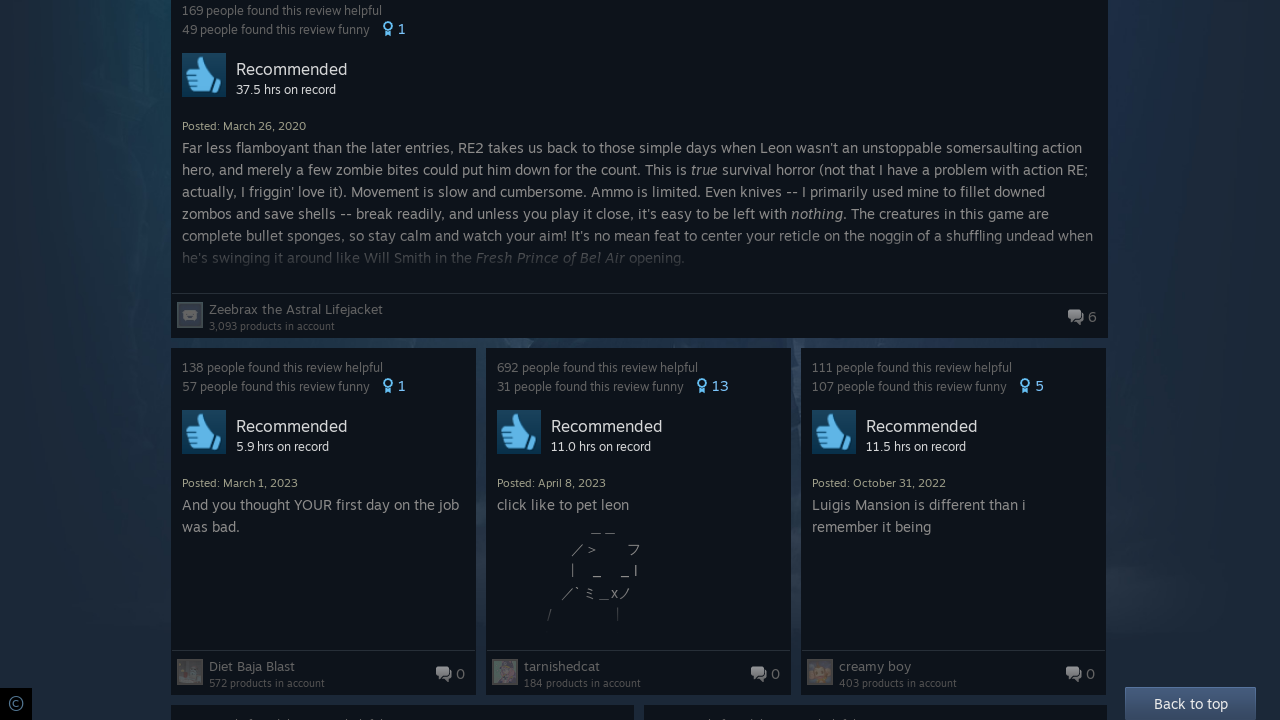

Retrieved new scroll height: 9659px
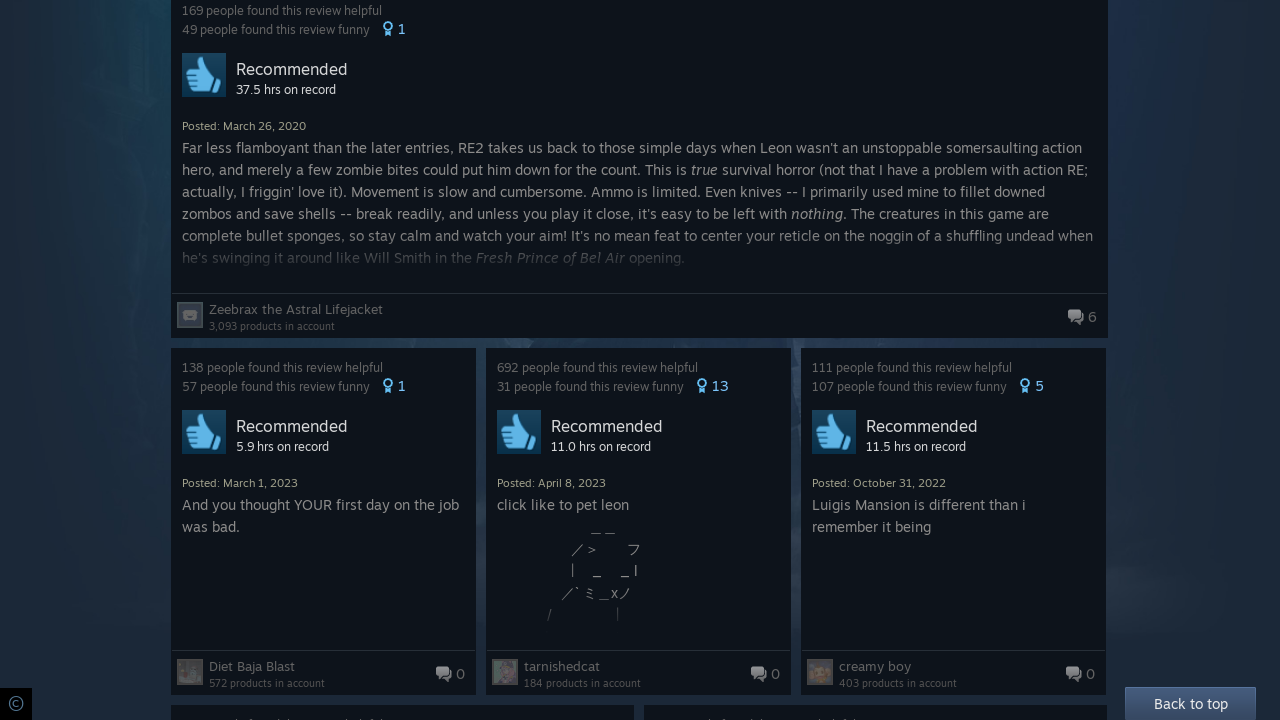

Retrieved current scroll height: 9659px
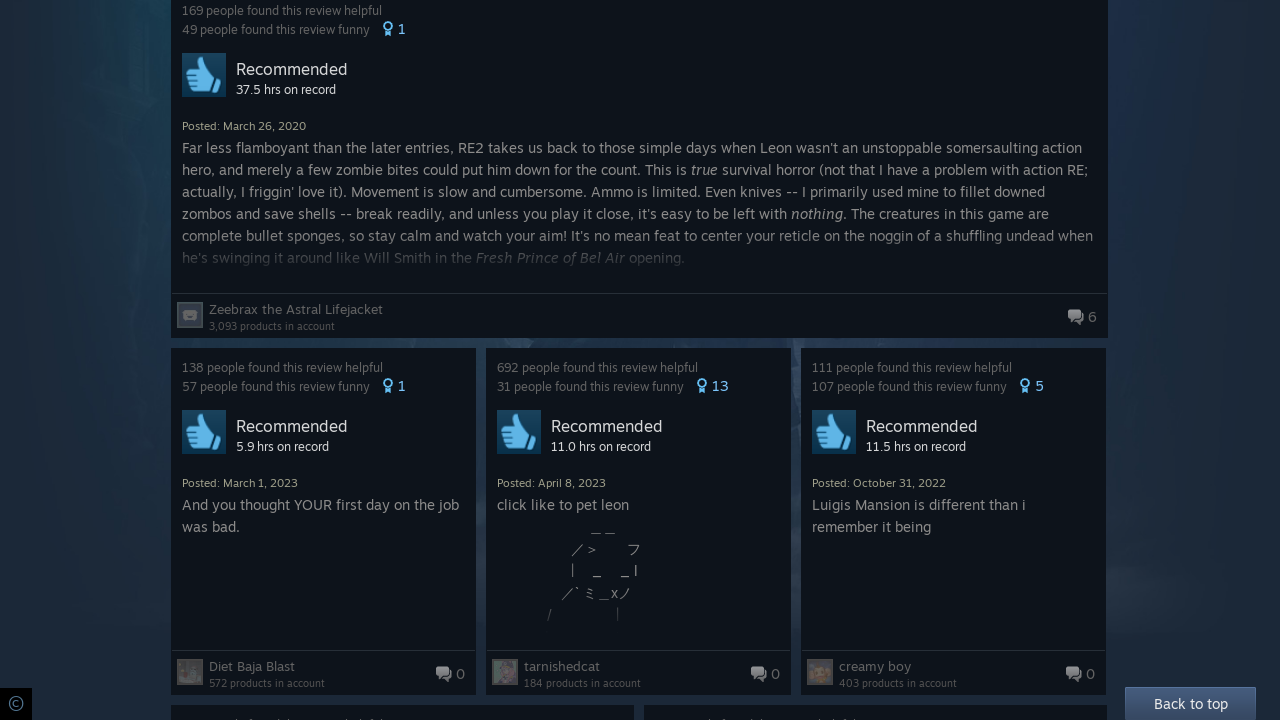

Scrolled to bottom of page
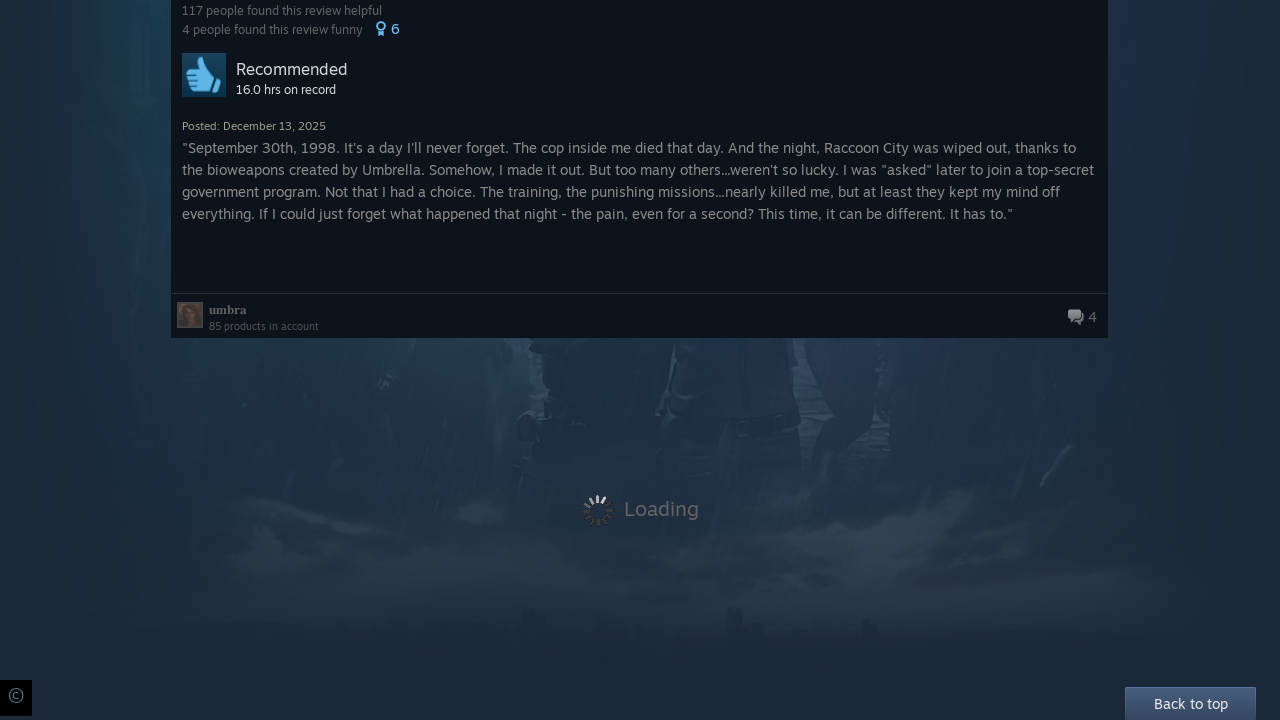

Waited 3 seconds for new content to load
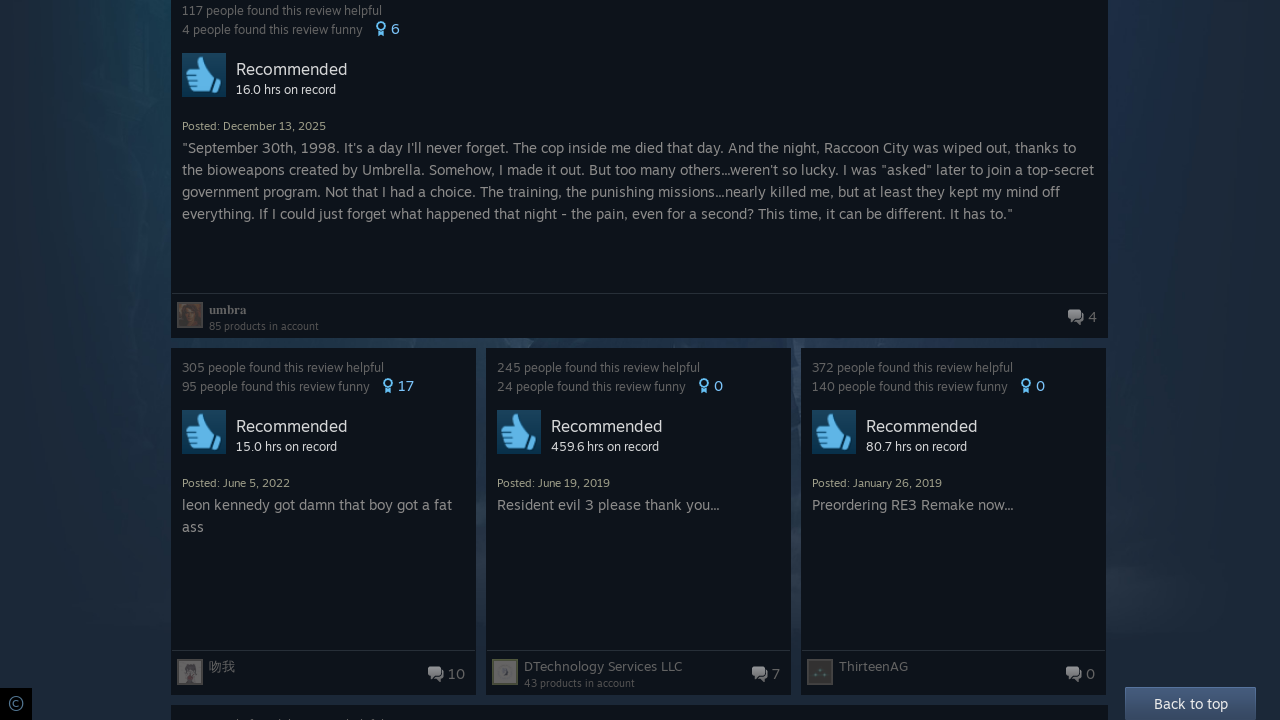

Retrieved new scroll height: 11656px
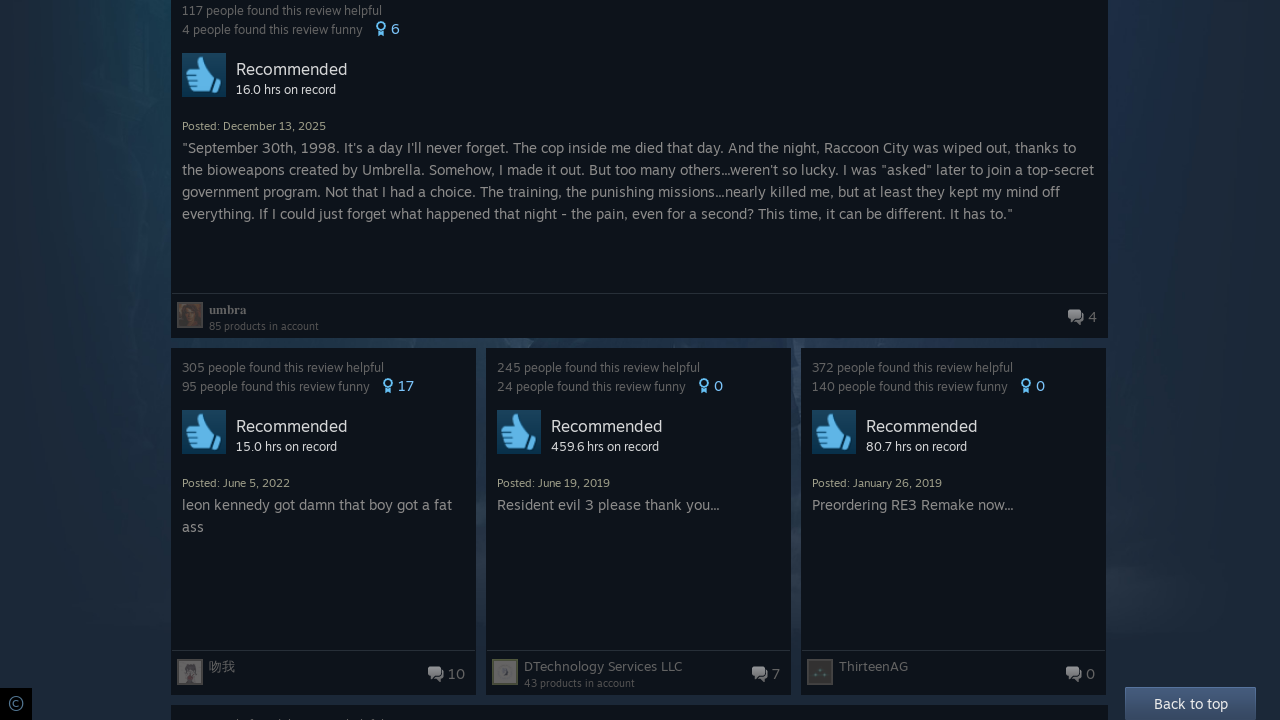

Retrieved current scroll height: 11656px
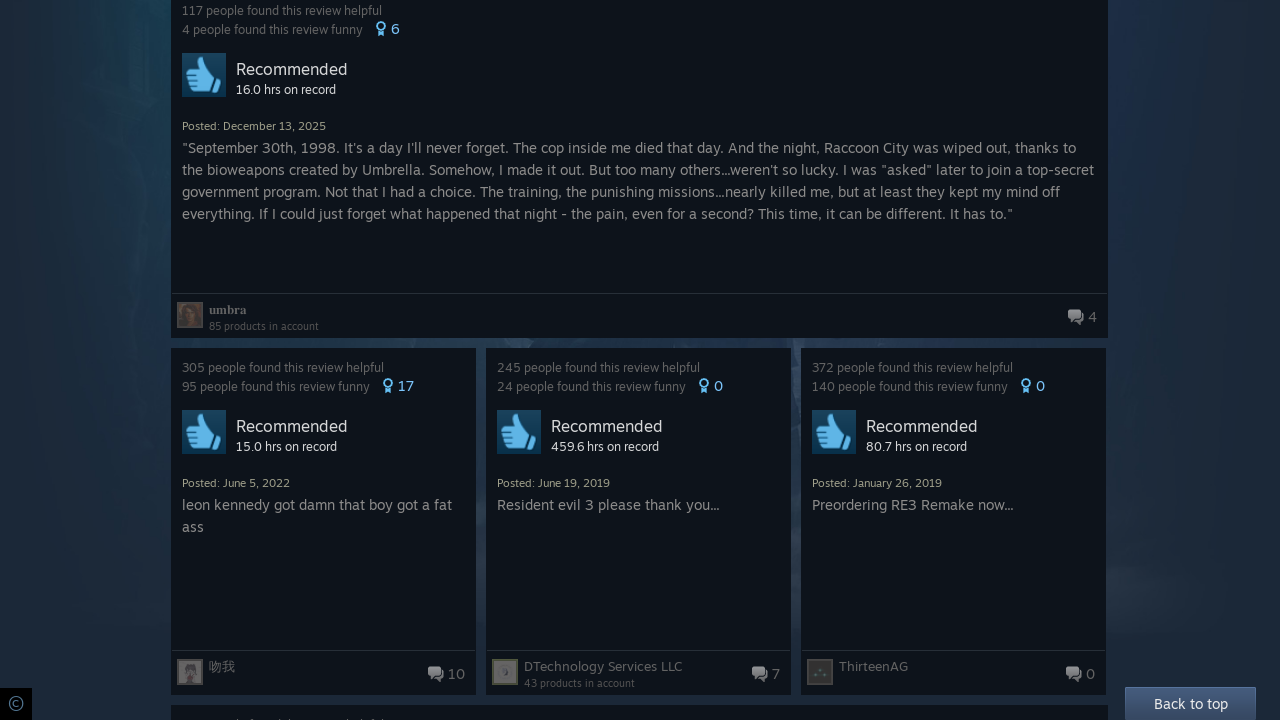

Scrolled to bottom of page
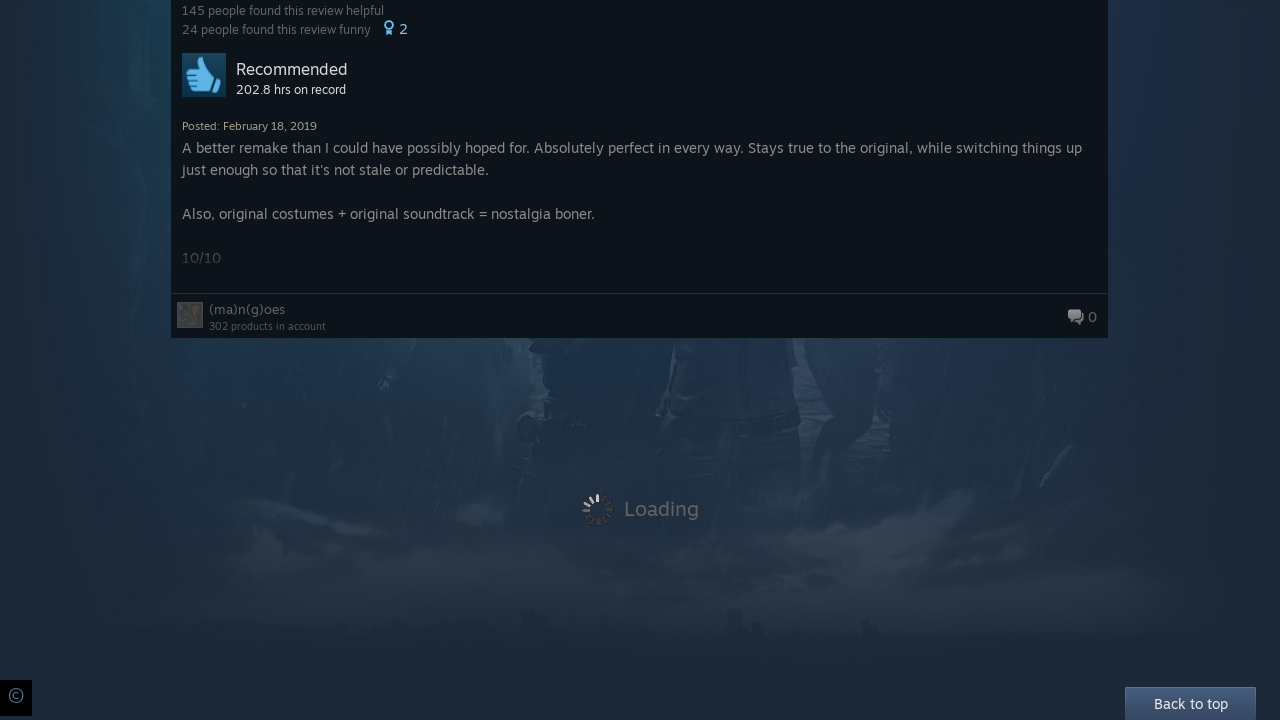

Waited 3 seconds for new content to load
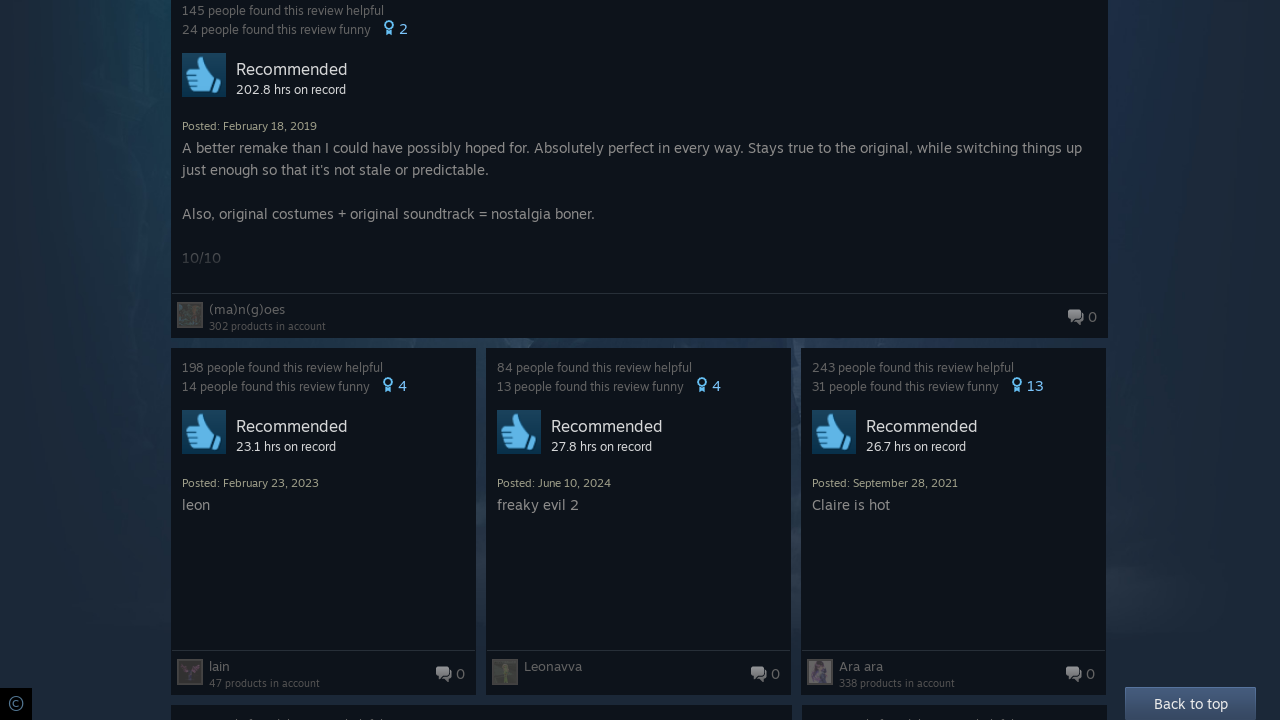

Retrieved new scroll height: 14168px
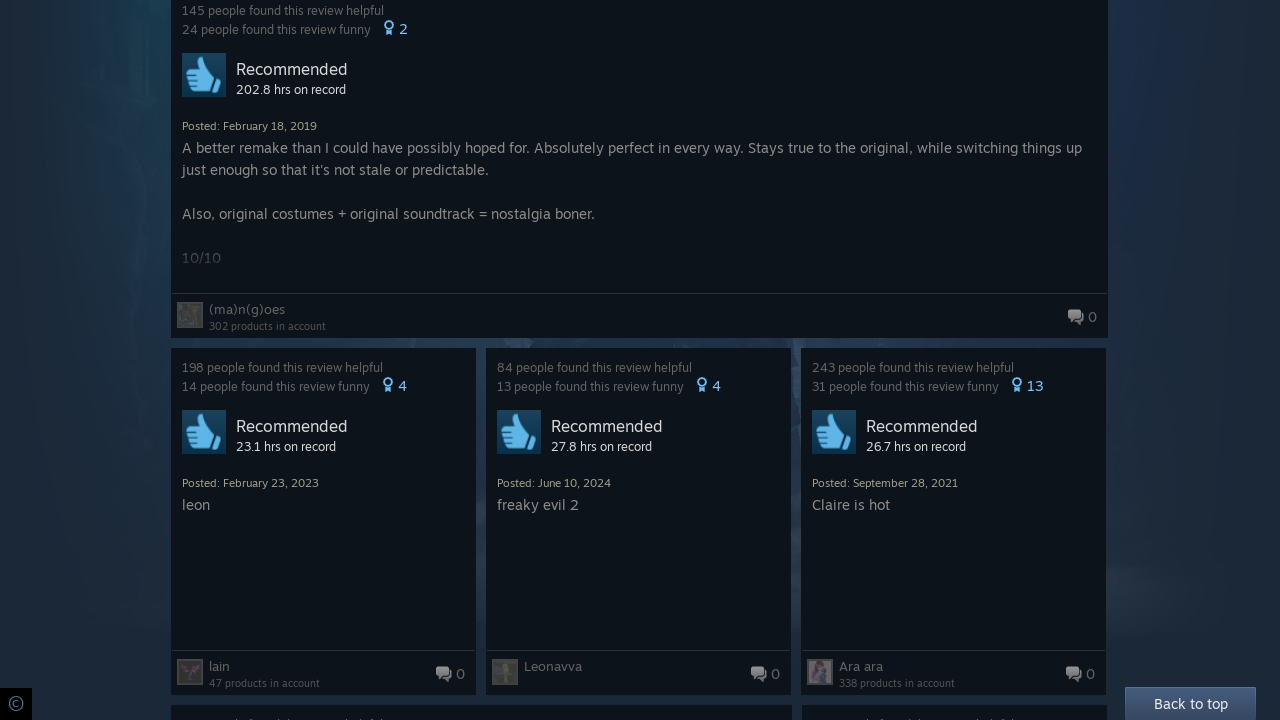

Verified review titles are visible on page
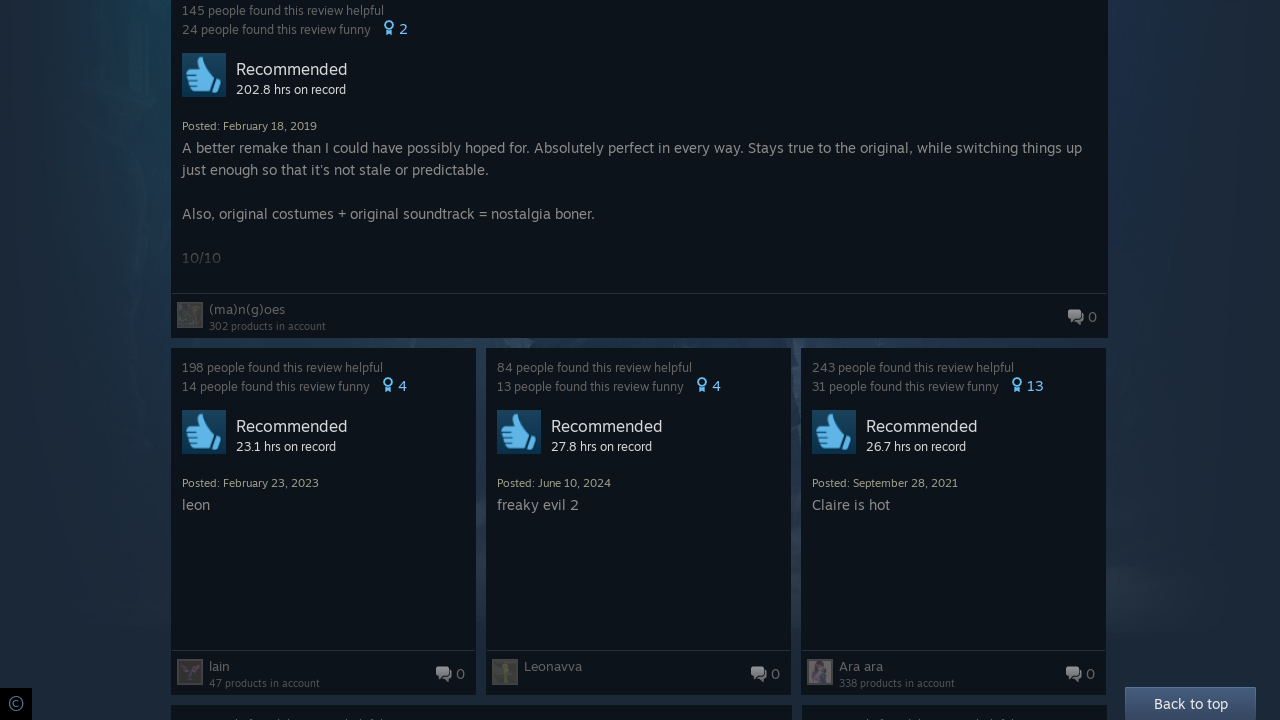

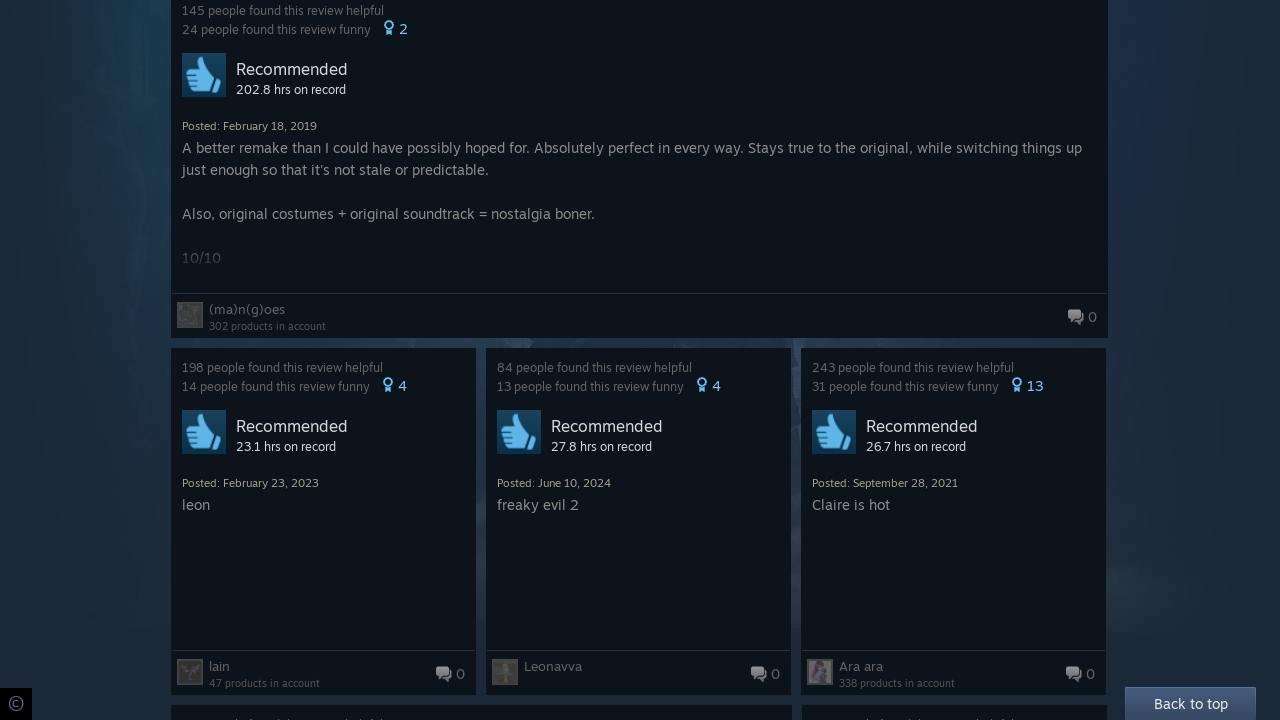